Tests sorting the Due column in descending order by clicking the column header twice and verifying the values are sorted in reverse order.

Starting URL: http://the-internet.herokuapp.com/tables

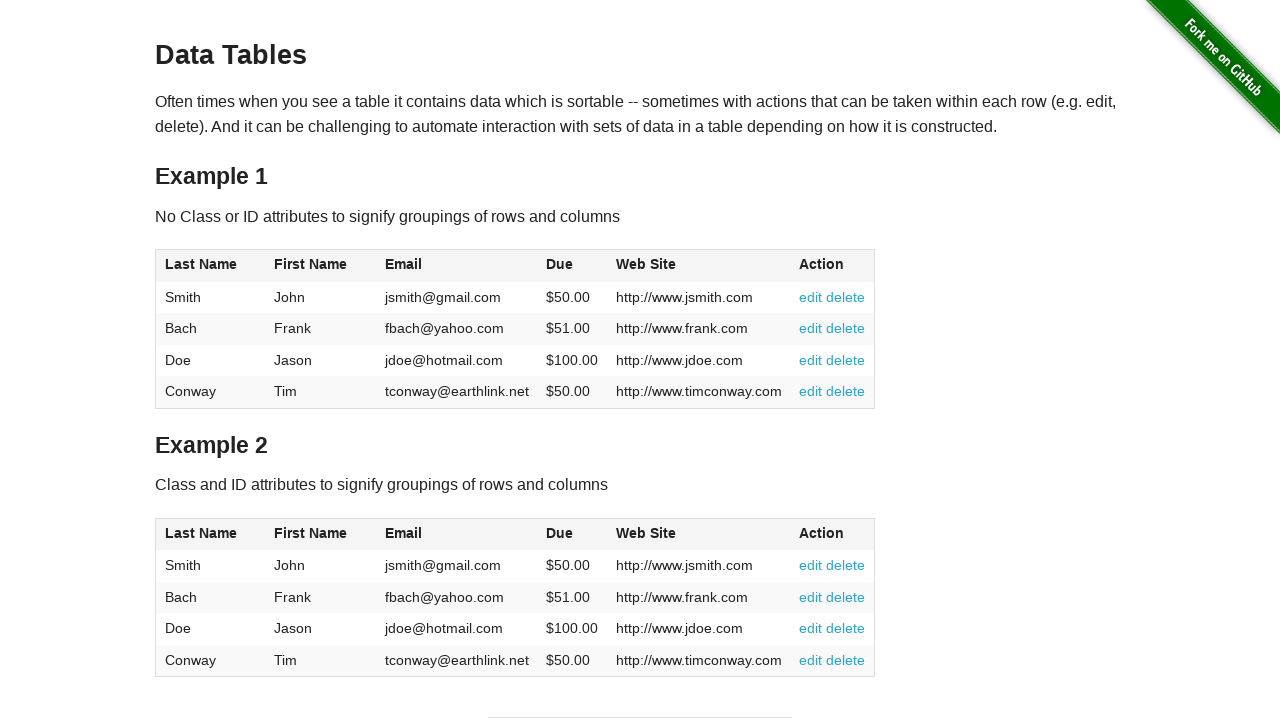

Clicked Due column header first time to sort ascending at (572, 266) on #table1 thead tr th:nth-child(4)
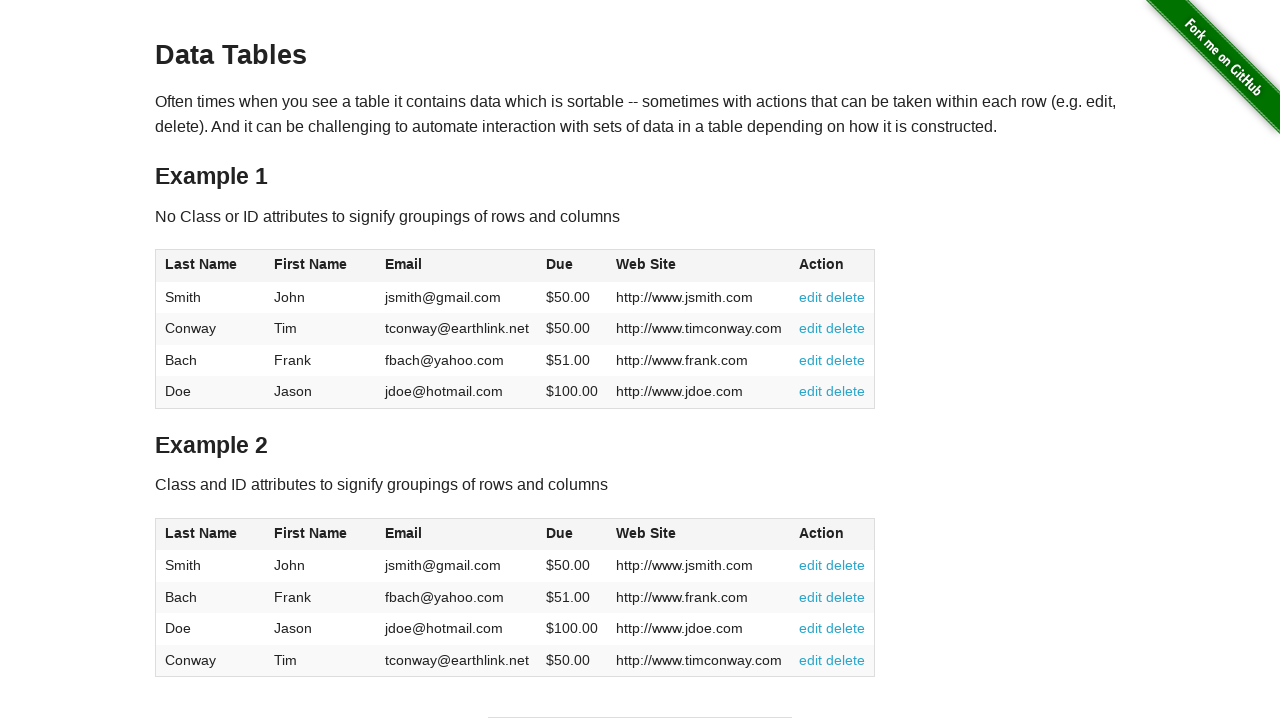

Clicked Due column header second time to sort descending at (572, 266) on #table1 thead tr th:nth-child(4)
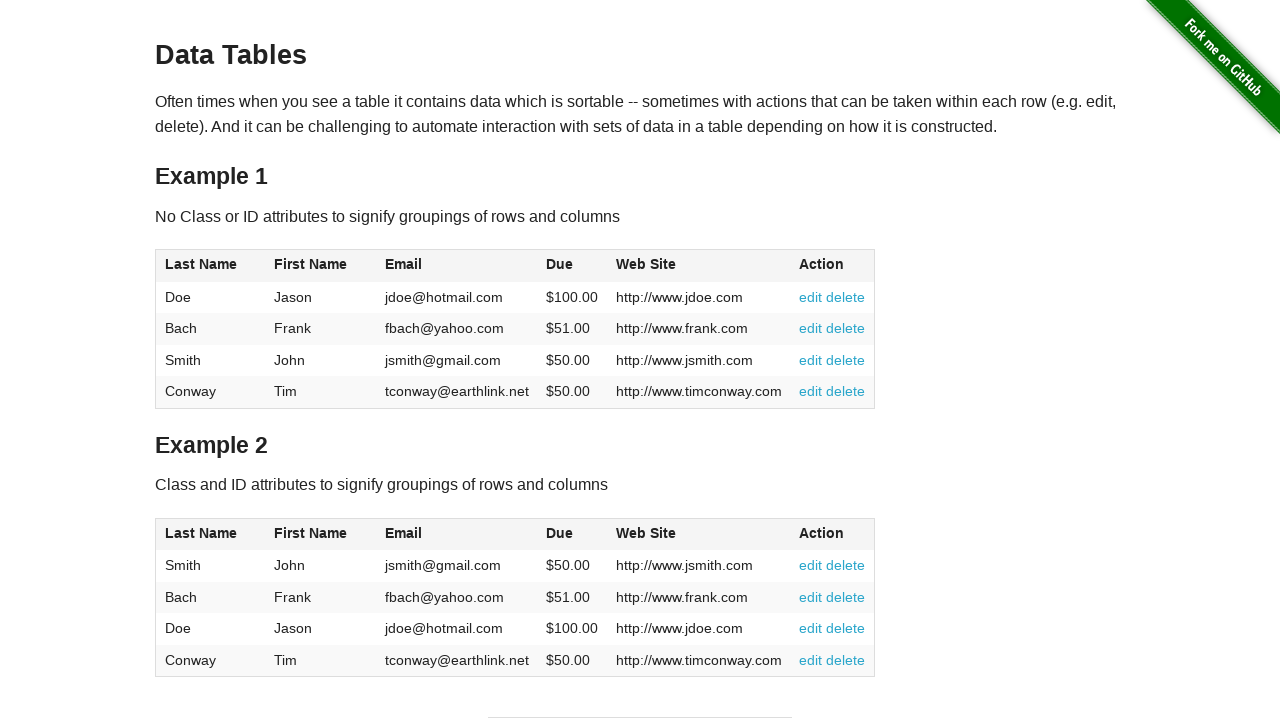

Due column values loaded and sorted in descending order
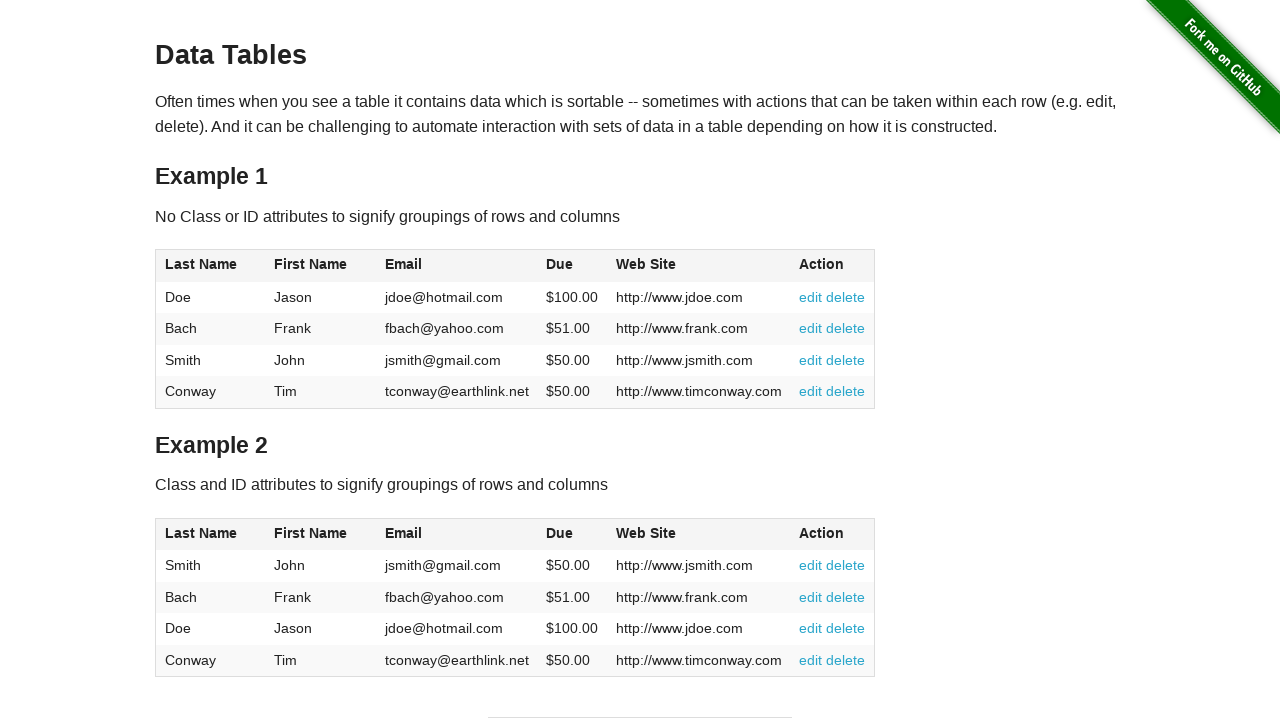

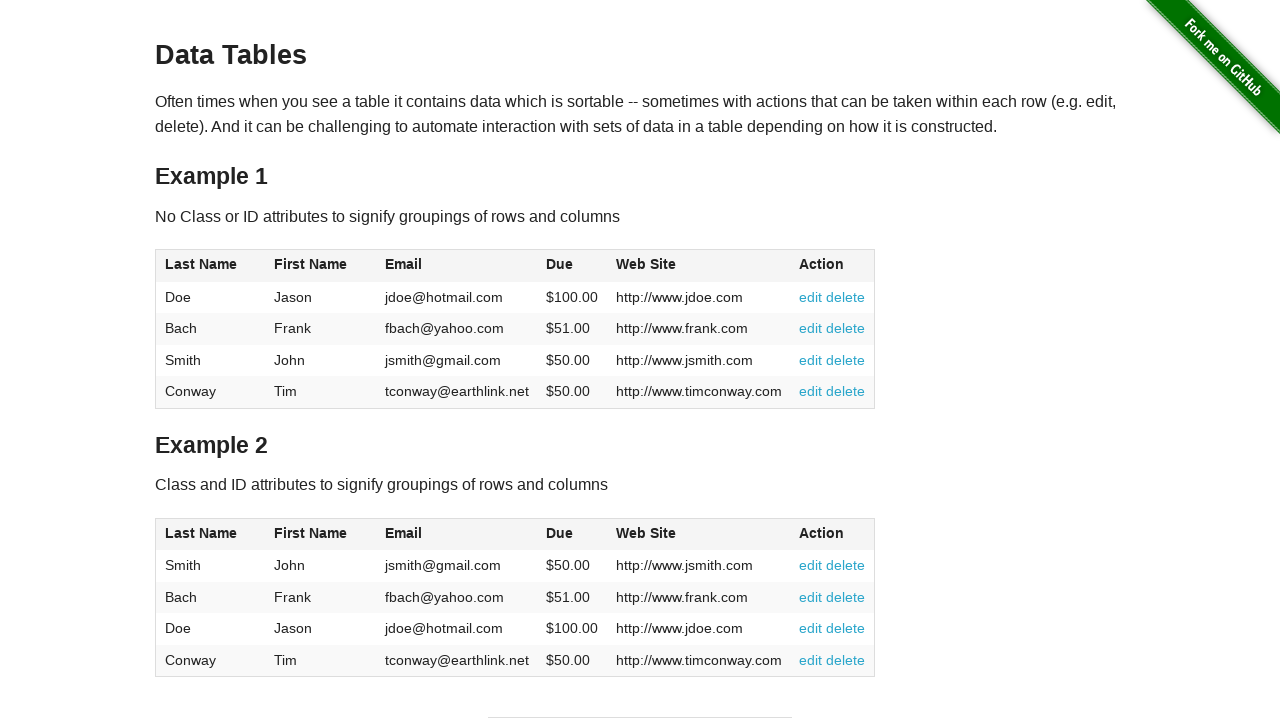